Tests form validation by submitting login form with empty username and password fields

Starting URL: https://demo.applitools.com/hackathon.html

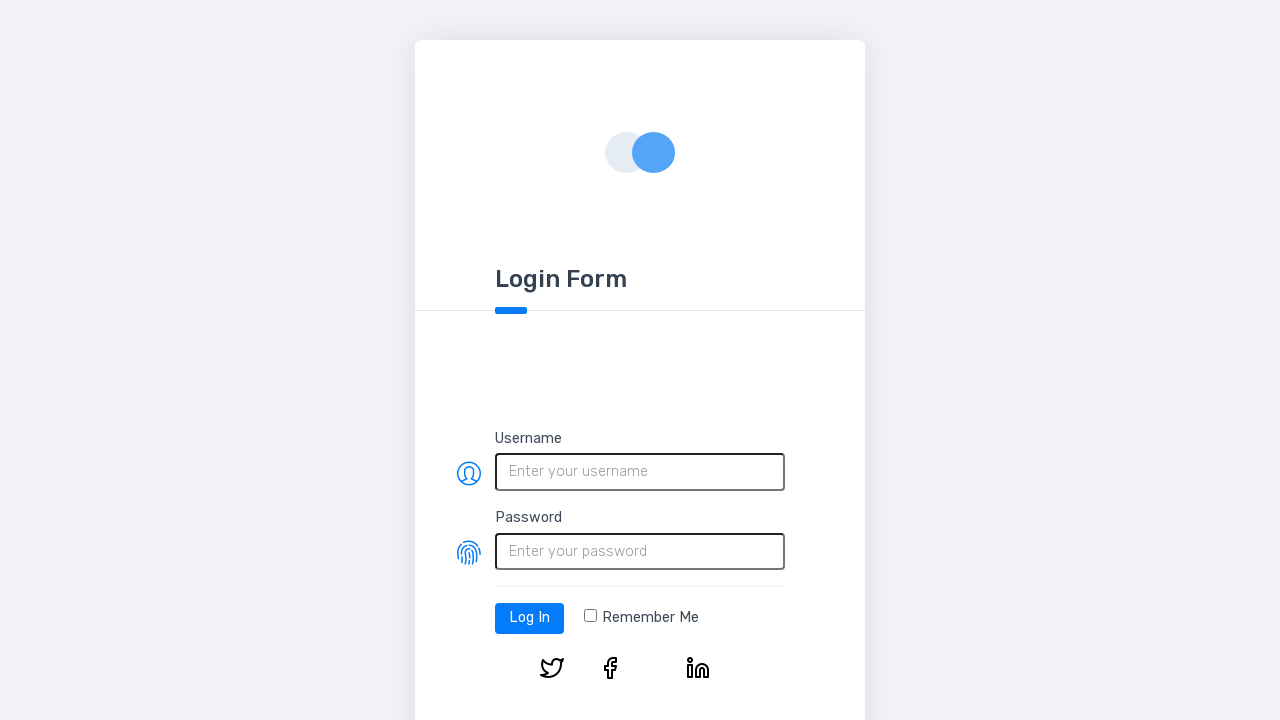

Cleared username field on #username
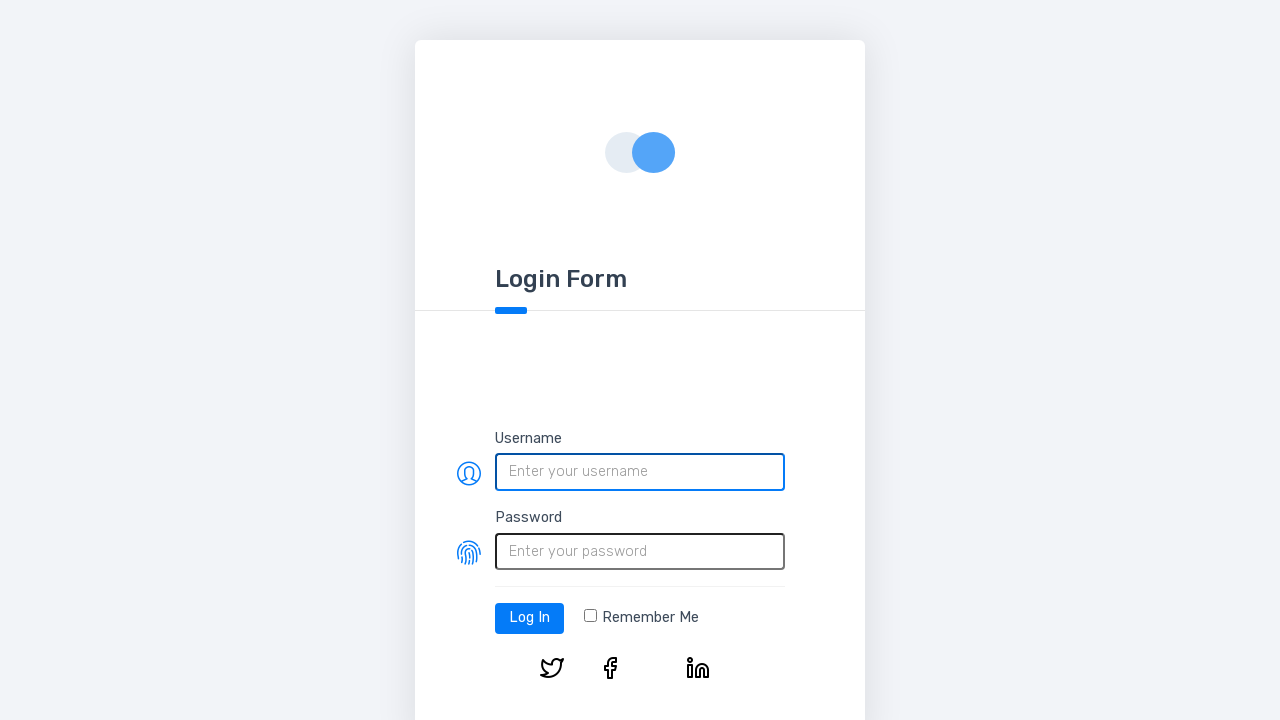

Cleared password field on #password
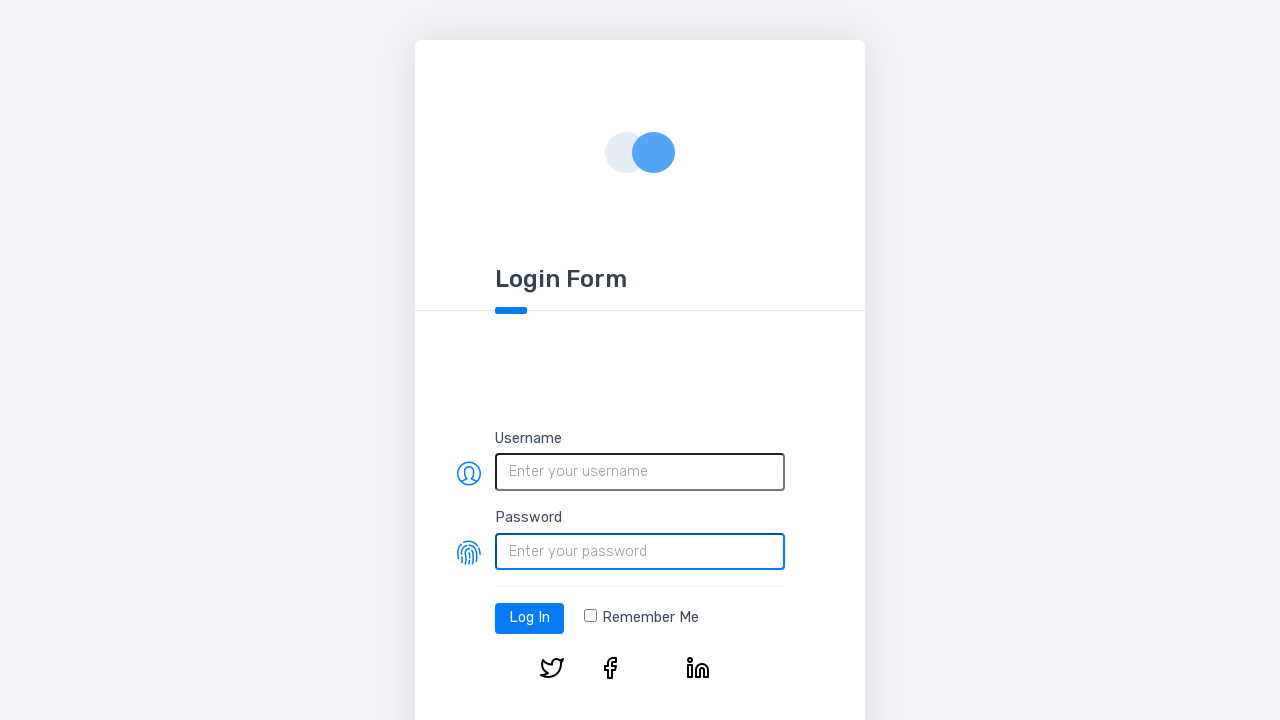

Clicked login button with empty username and password at (530, 618) on #log-in
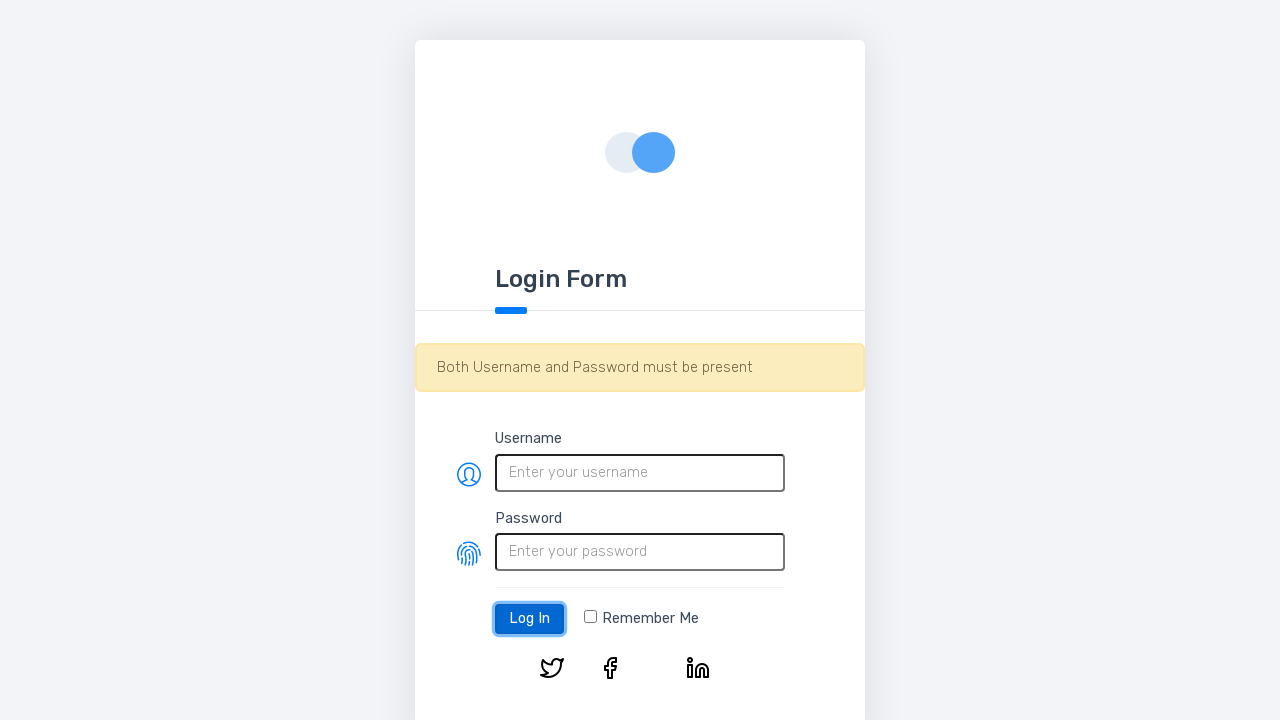

Form validation alert appeared
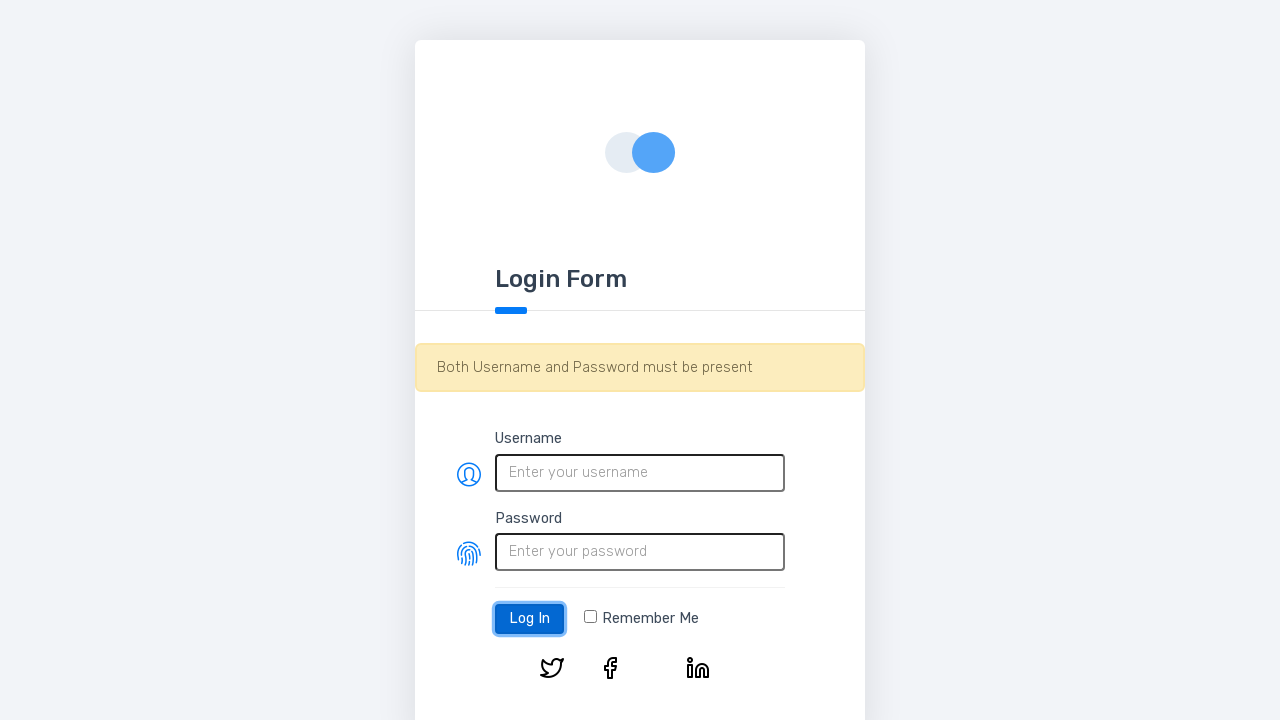

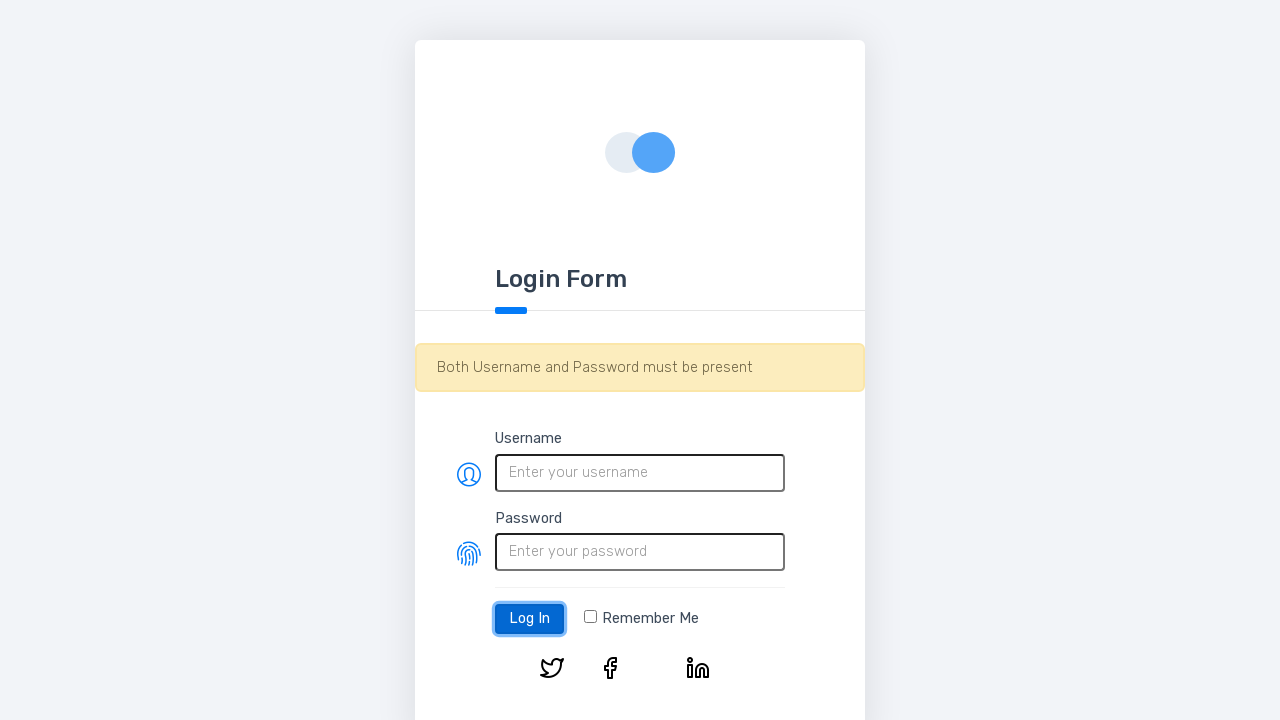